Navigates to Rediff.com website and maximizes the browser window, then takes a screenshot of the page.

Starting URL: http://www.rediff.com/

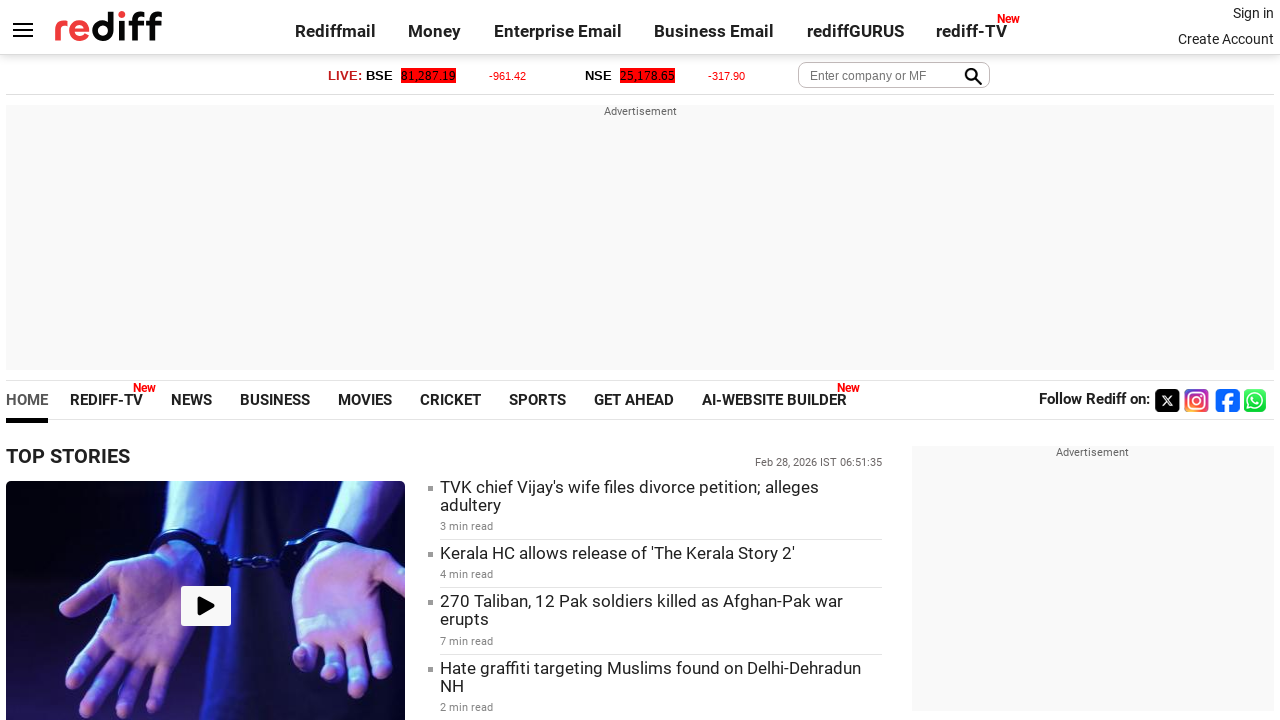

Set viewport size to 1920x1080
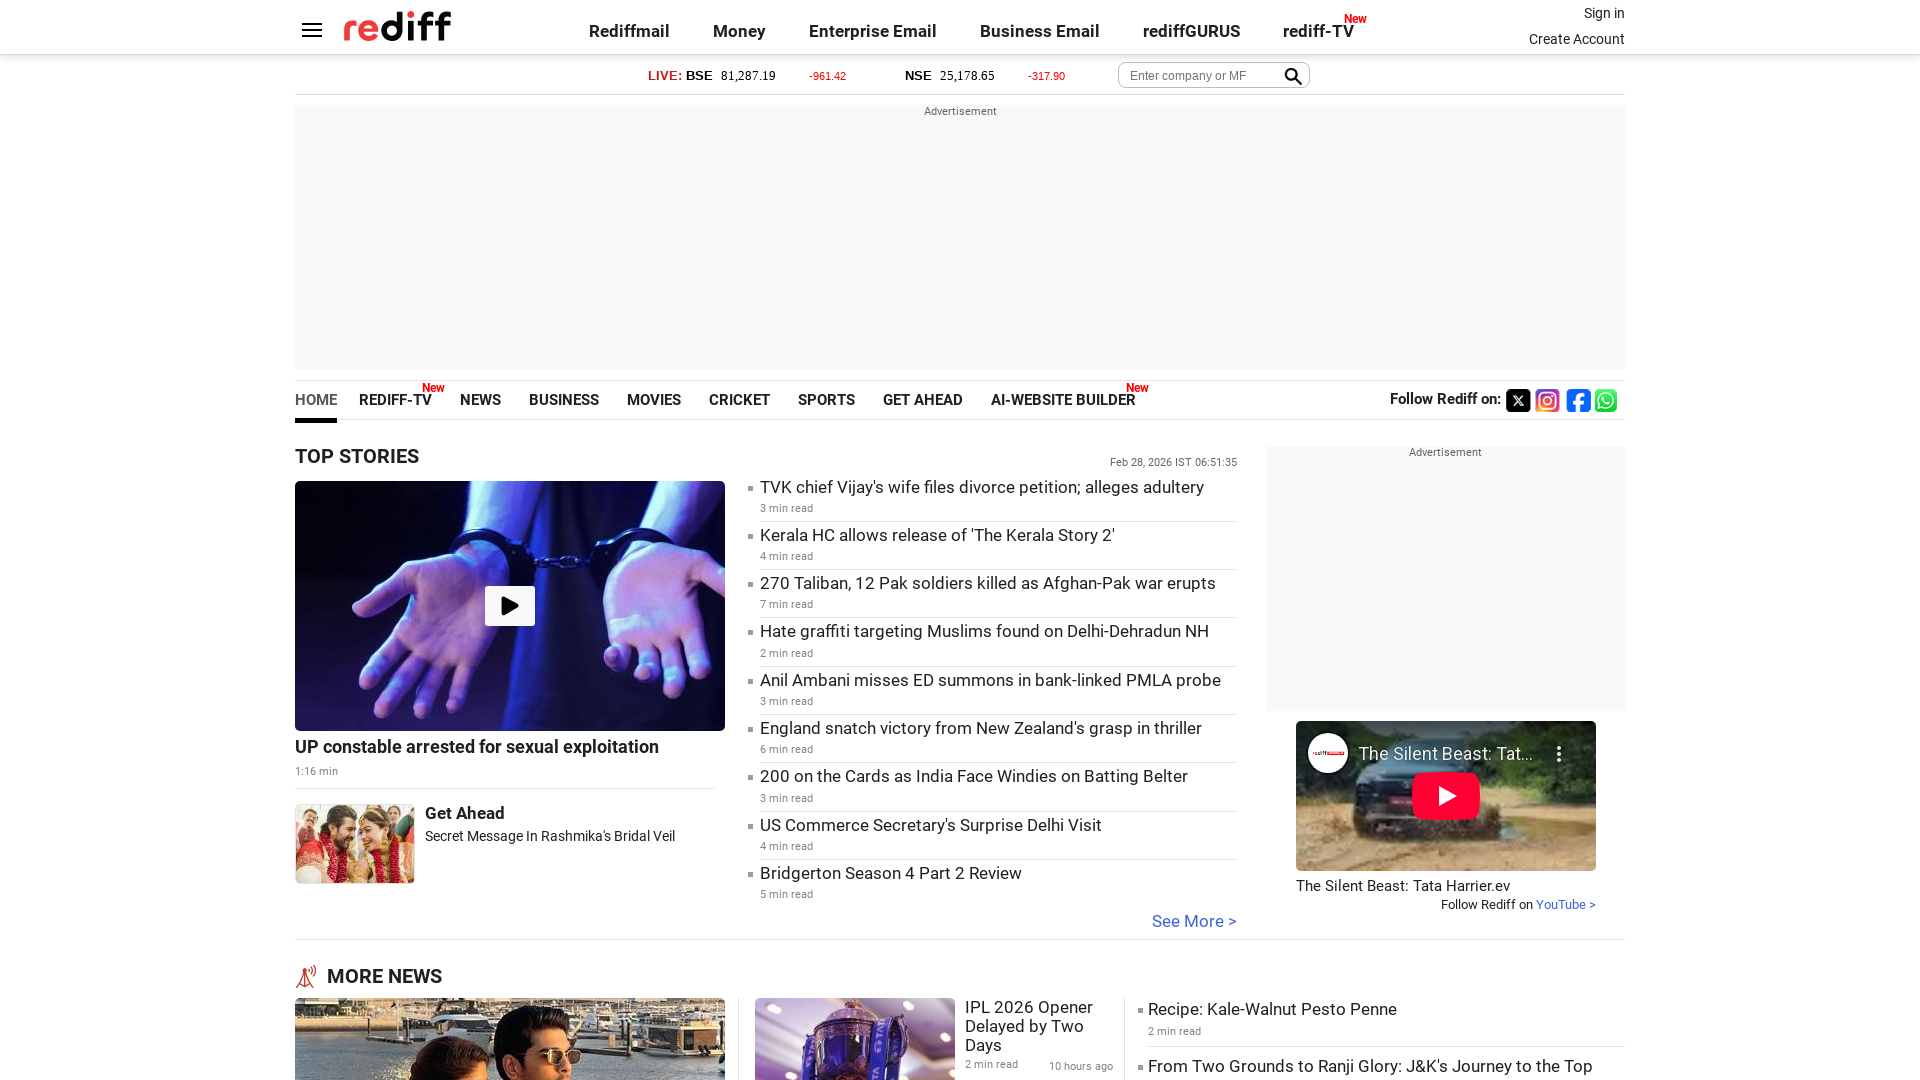

Waited for page to fully load (networkidle)
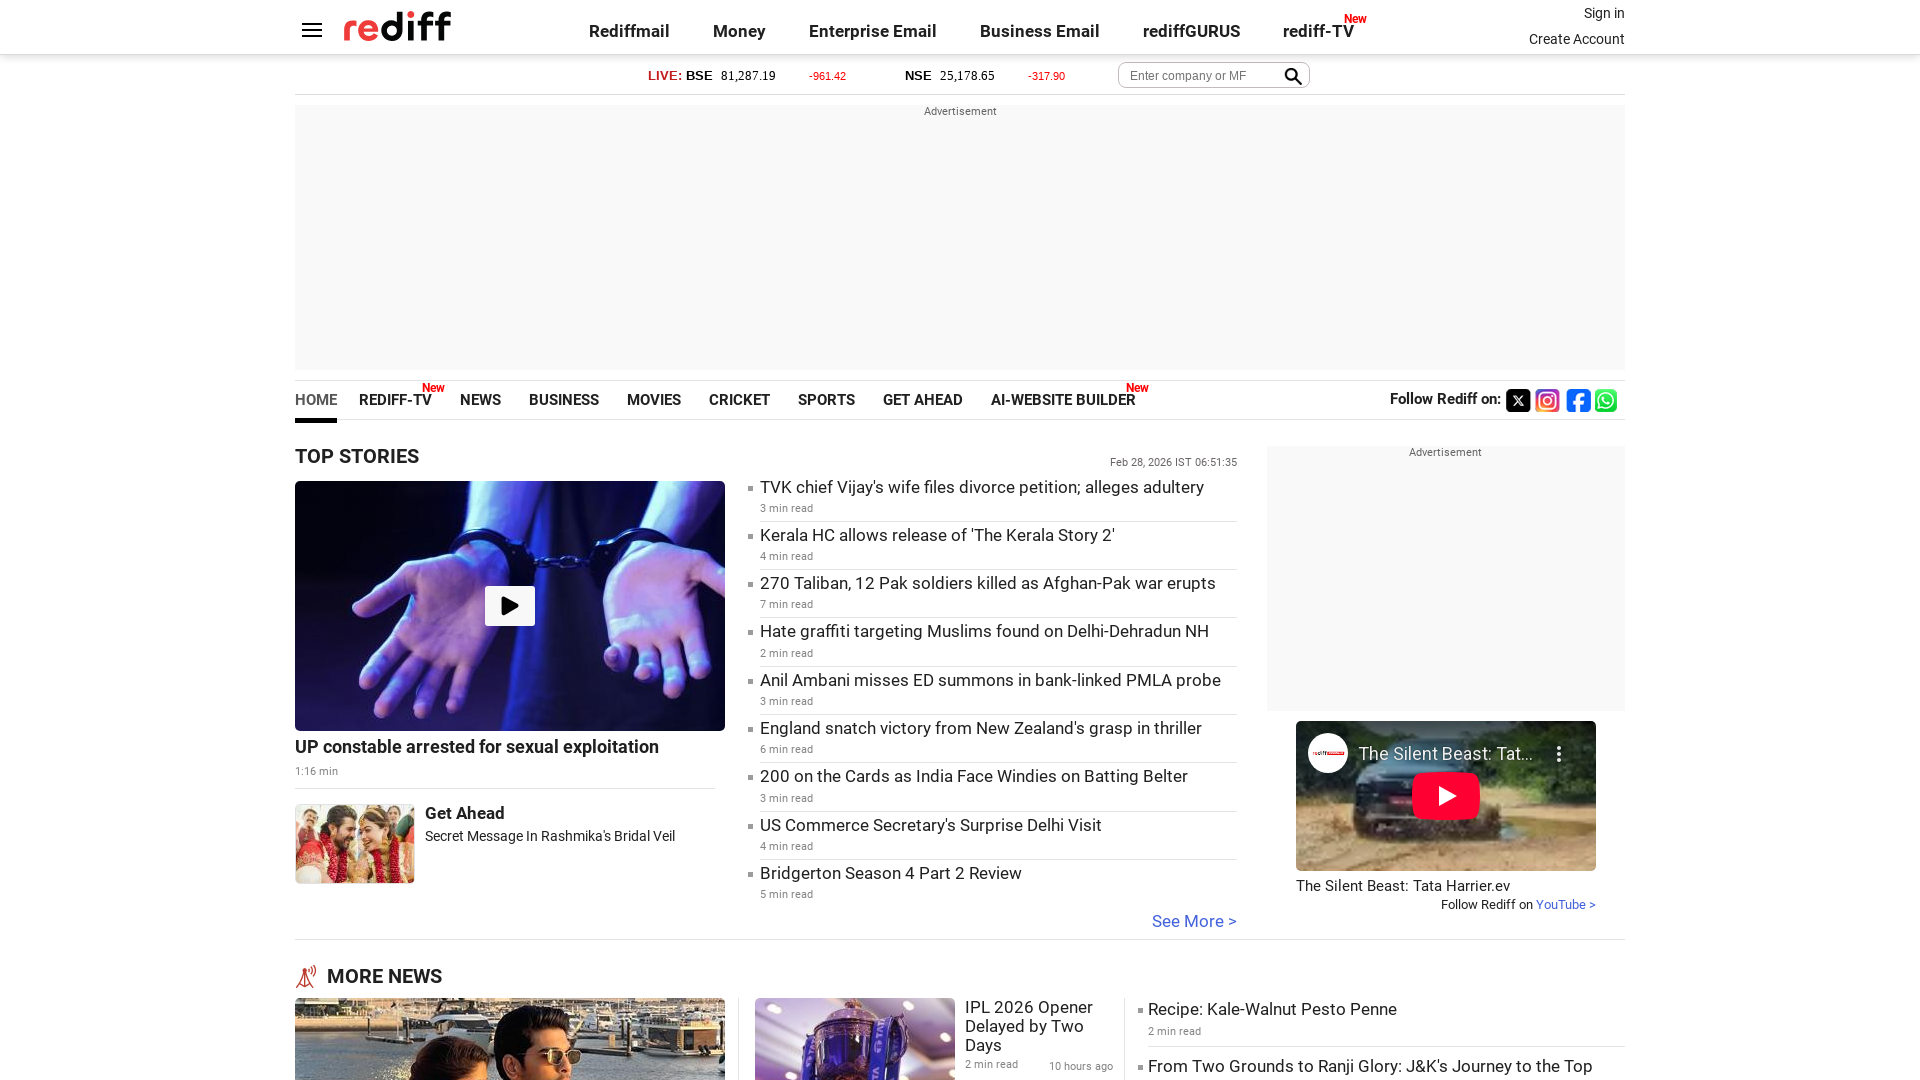

Captured screenshot of Rediff.com homepage
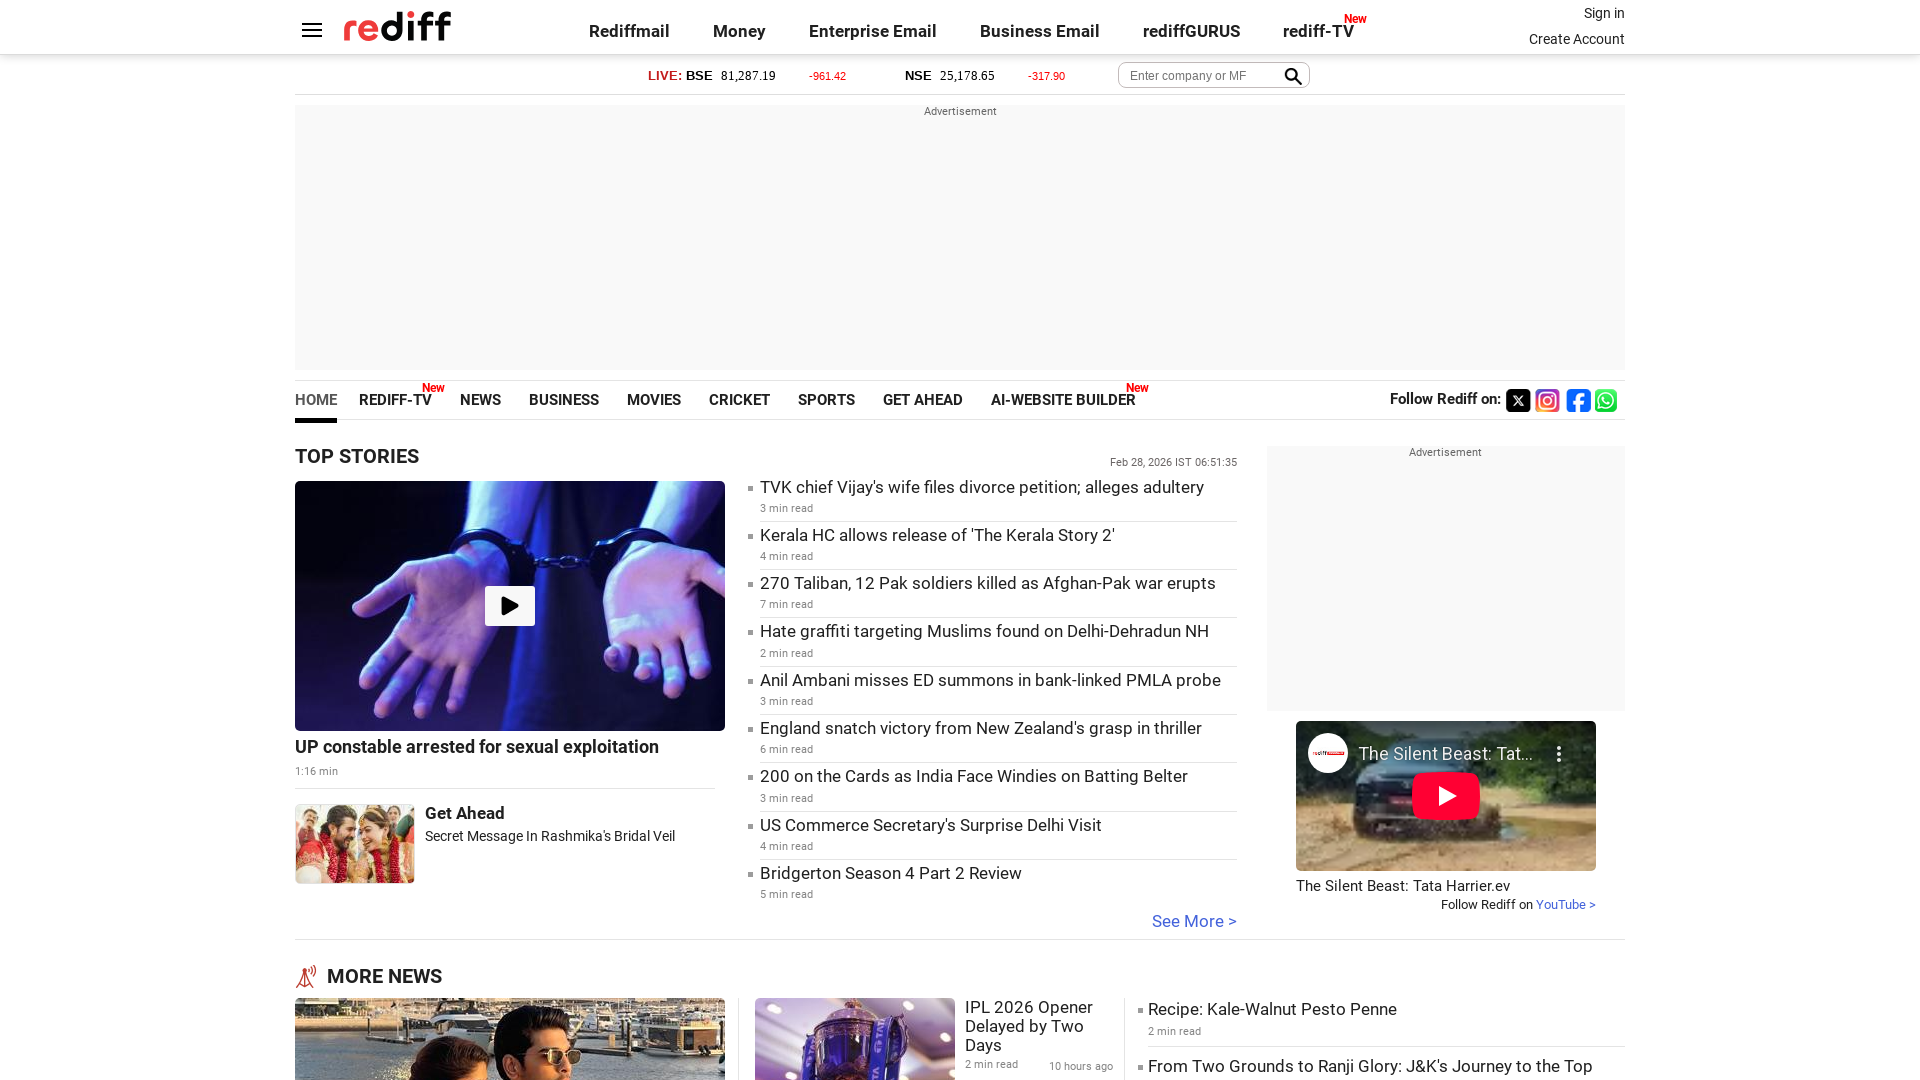

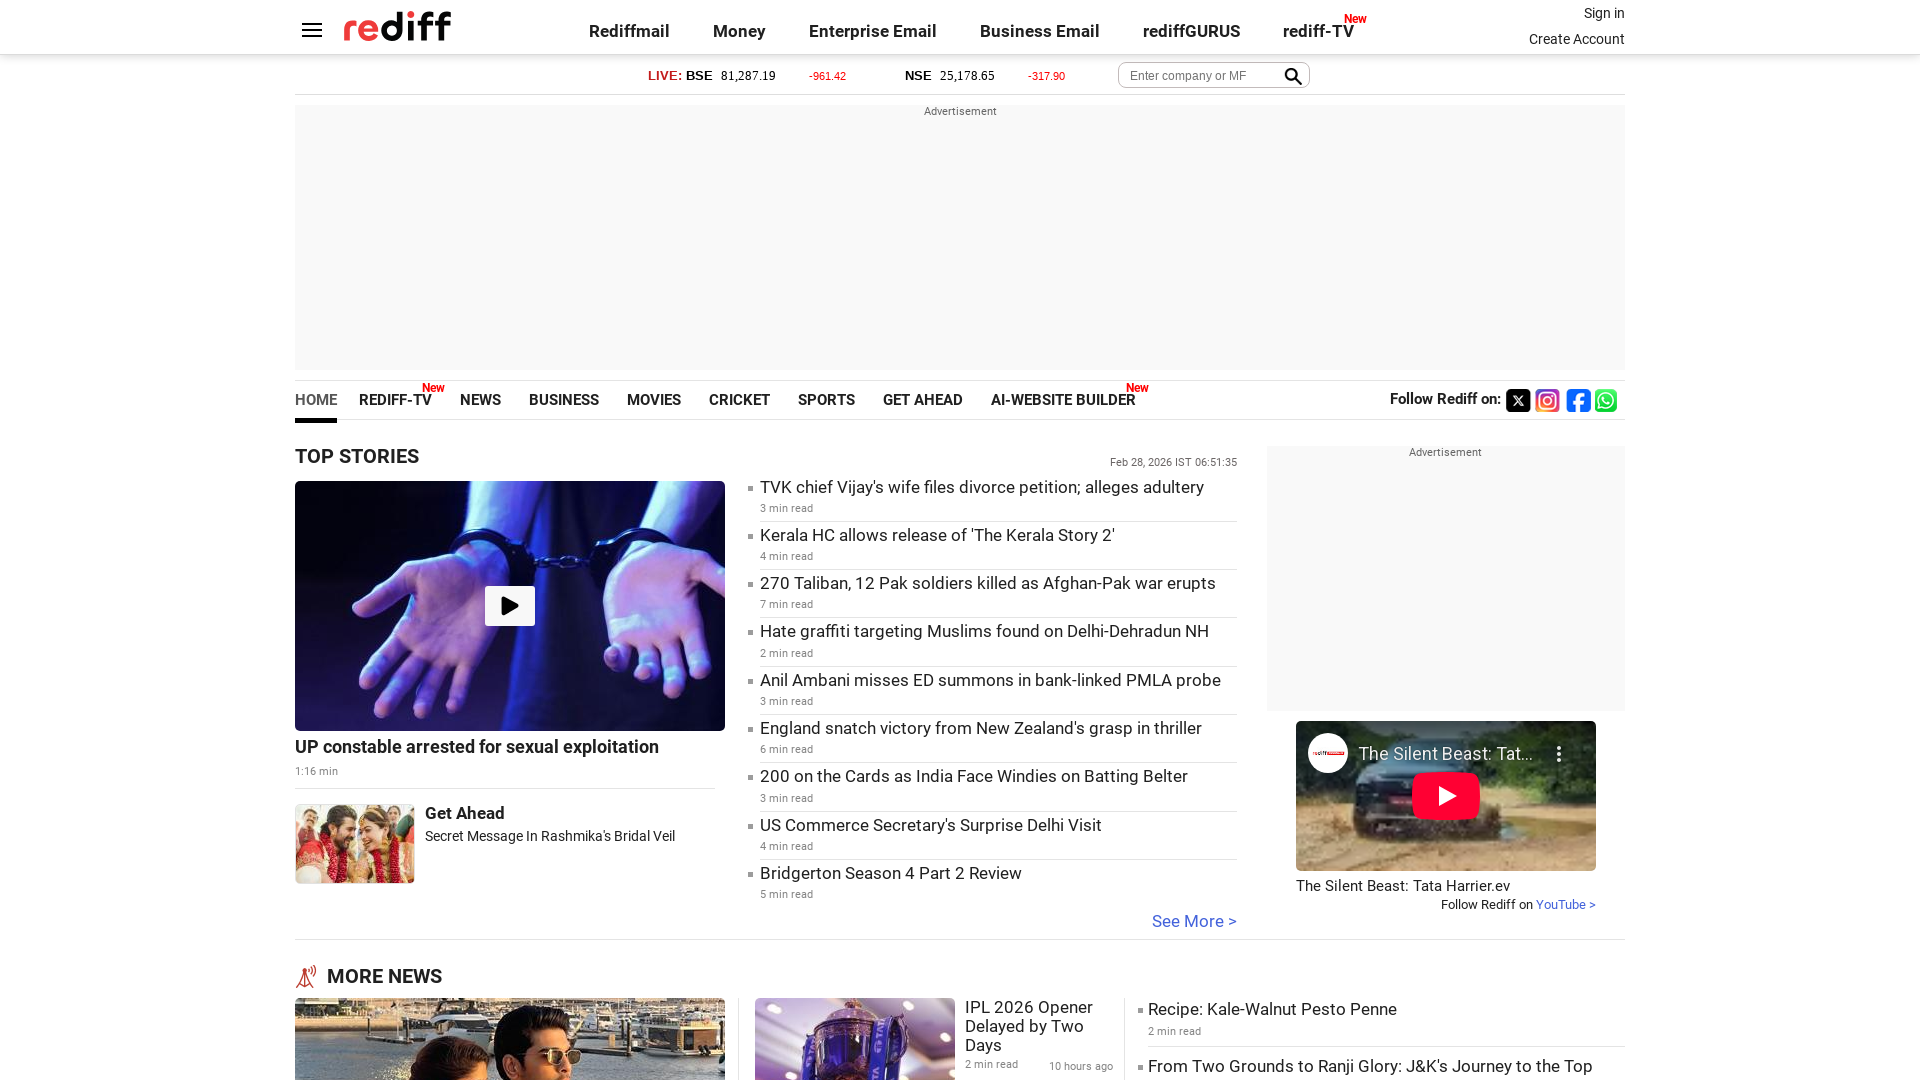